Navigates to Singapore Pools 4D lottery results page and verifies that the results page elements load correctly, including the date selector dropdown and results tables.

Starting URL: https://www.singaporepools.com.sg/en/product/pages/4d_results.aspx

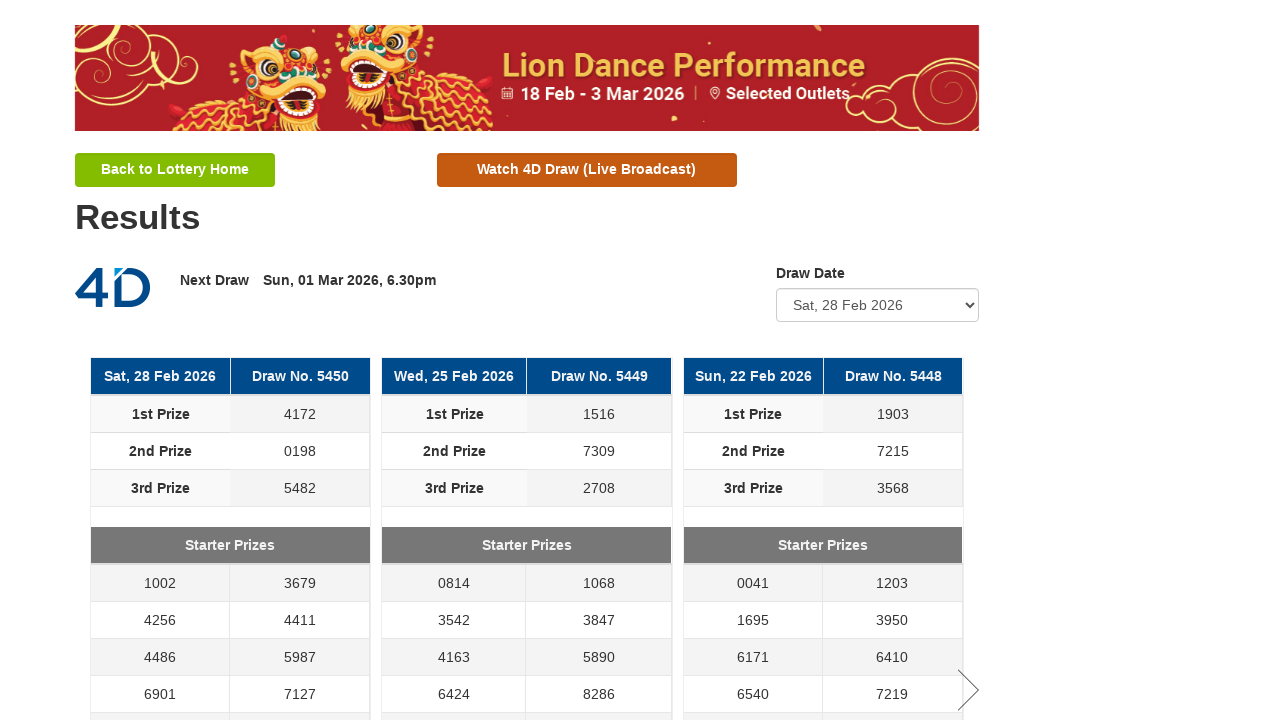

Date selector dropdown loaded
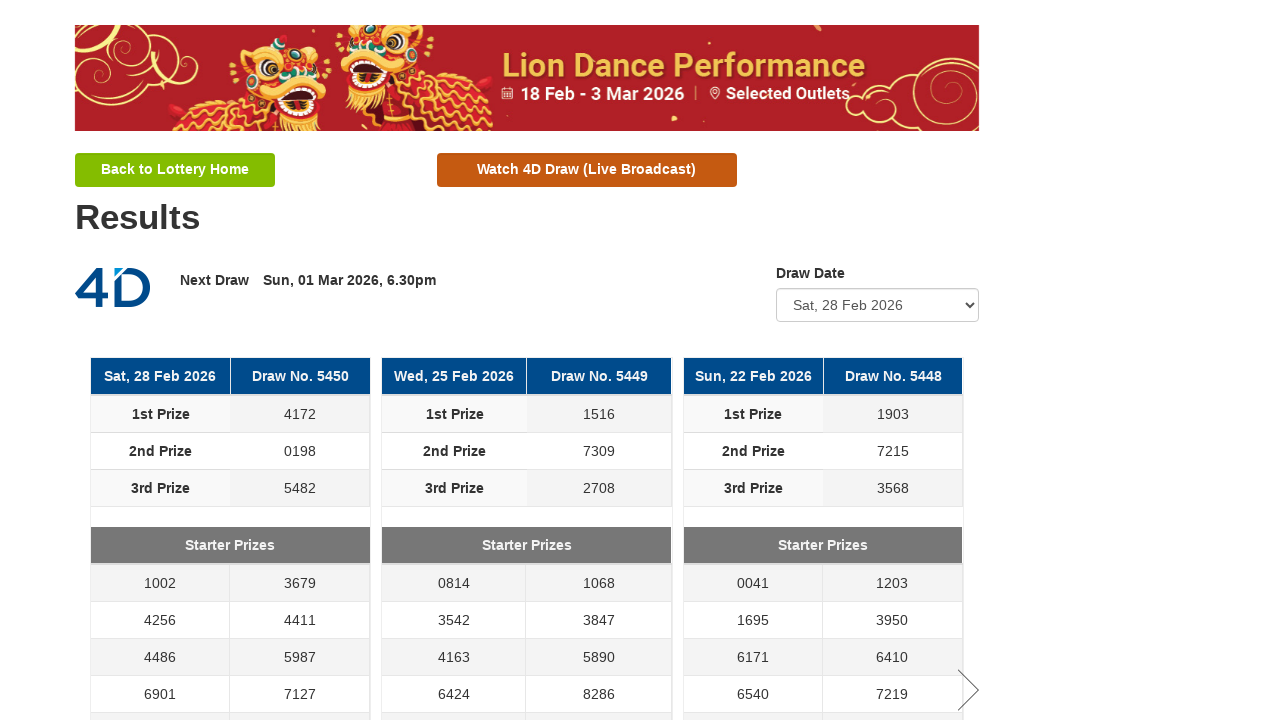

Results table header with draw information verified
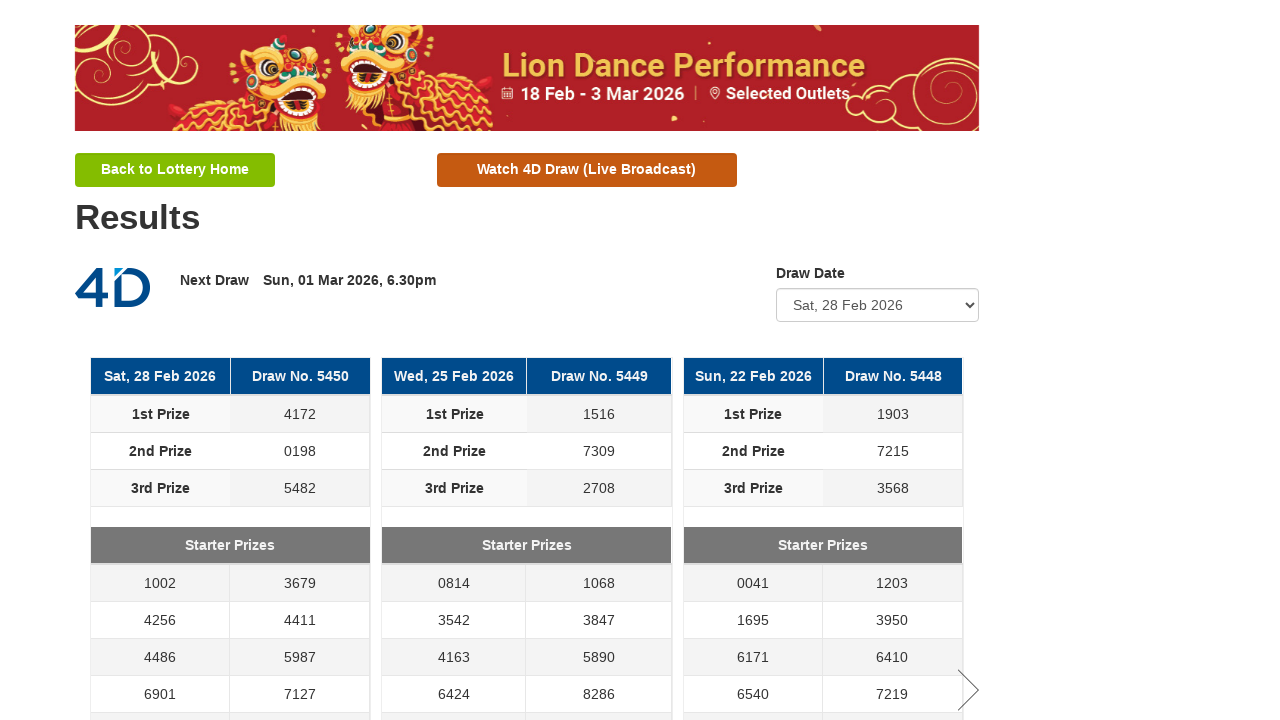

Main results table body verified
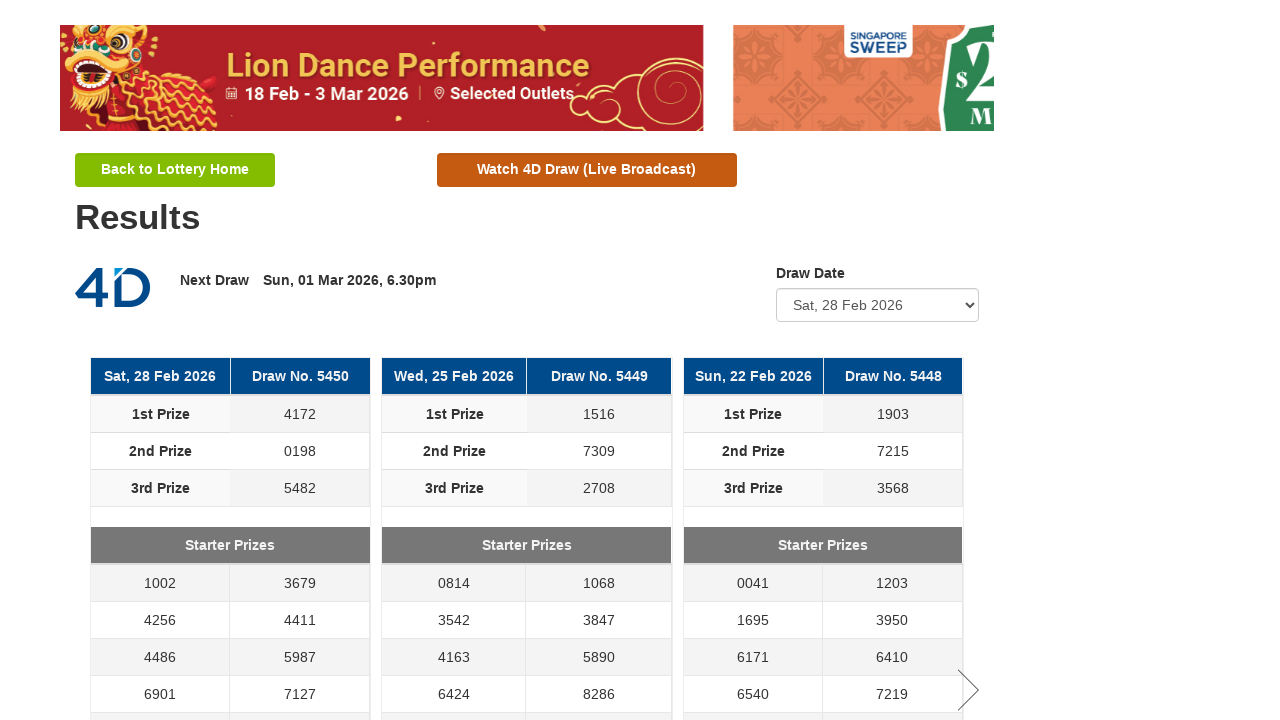

Starter prizes section verified
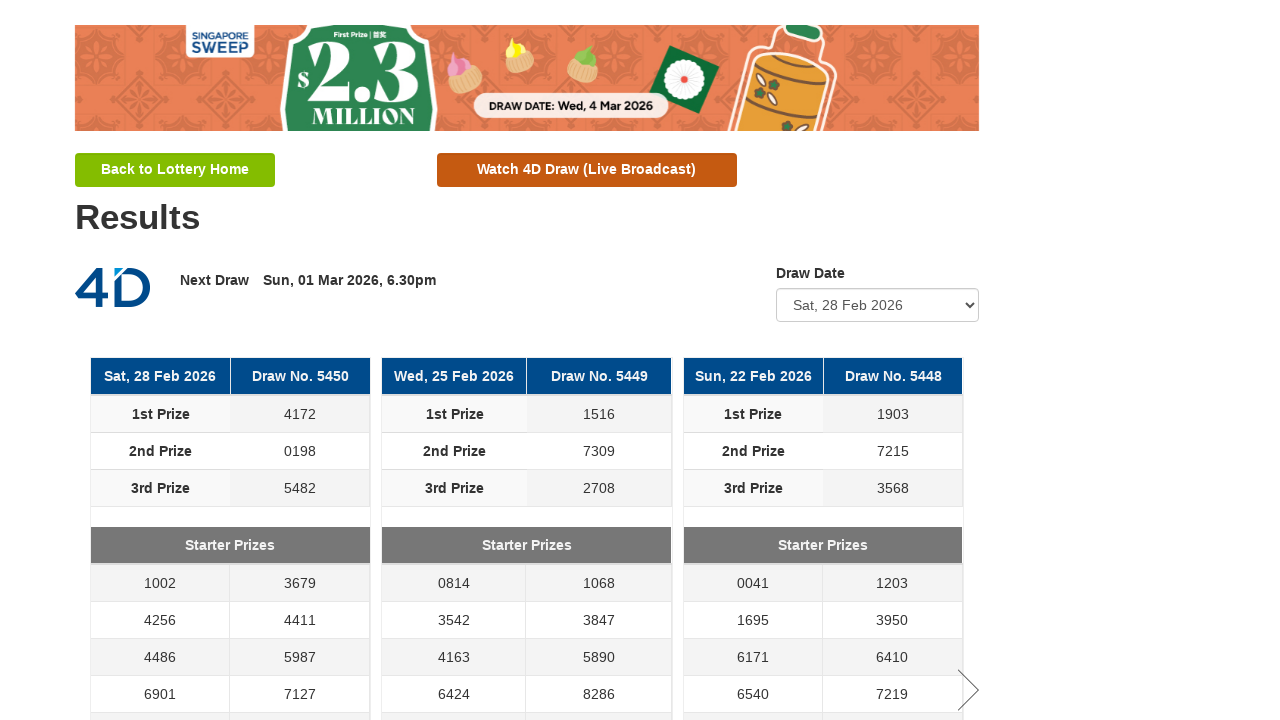

Consolation prizes section verified
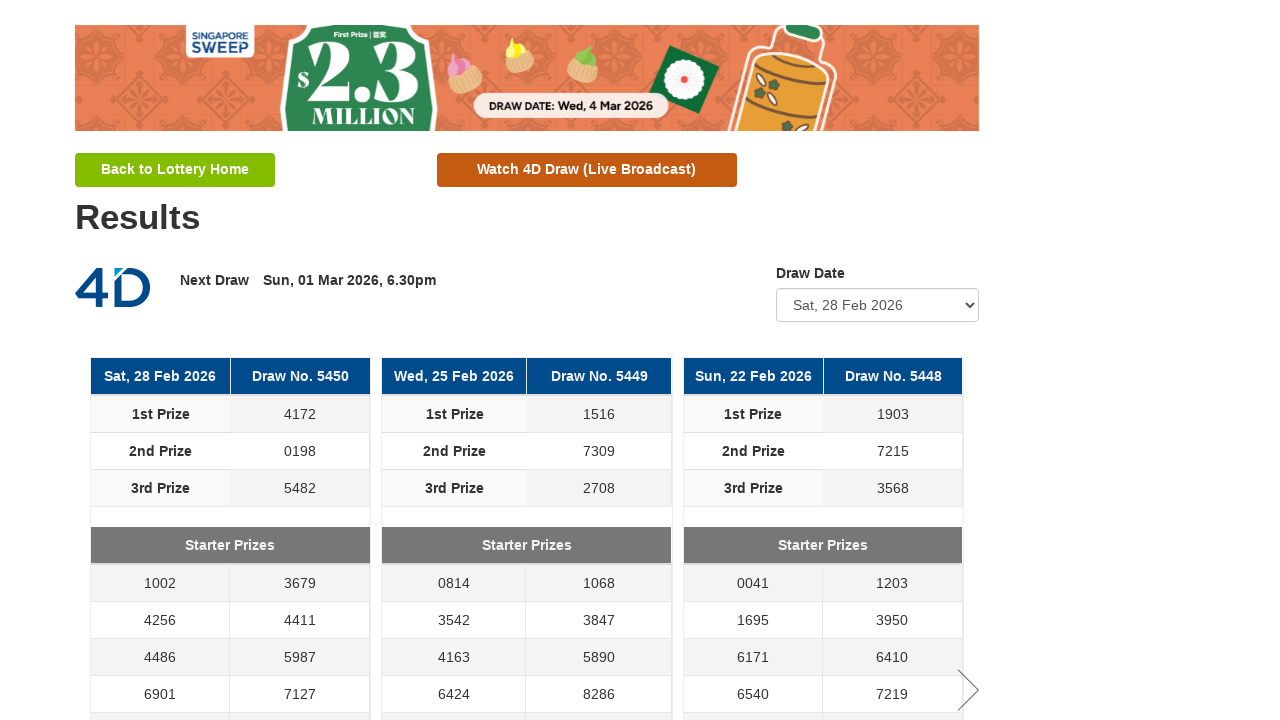

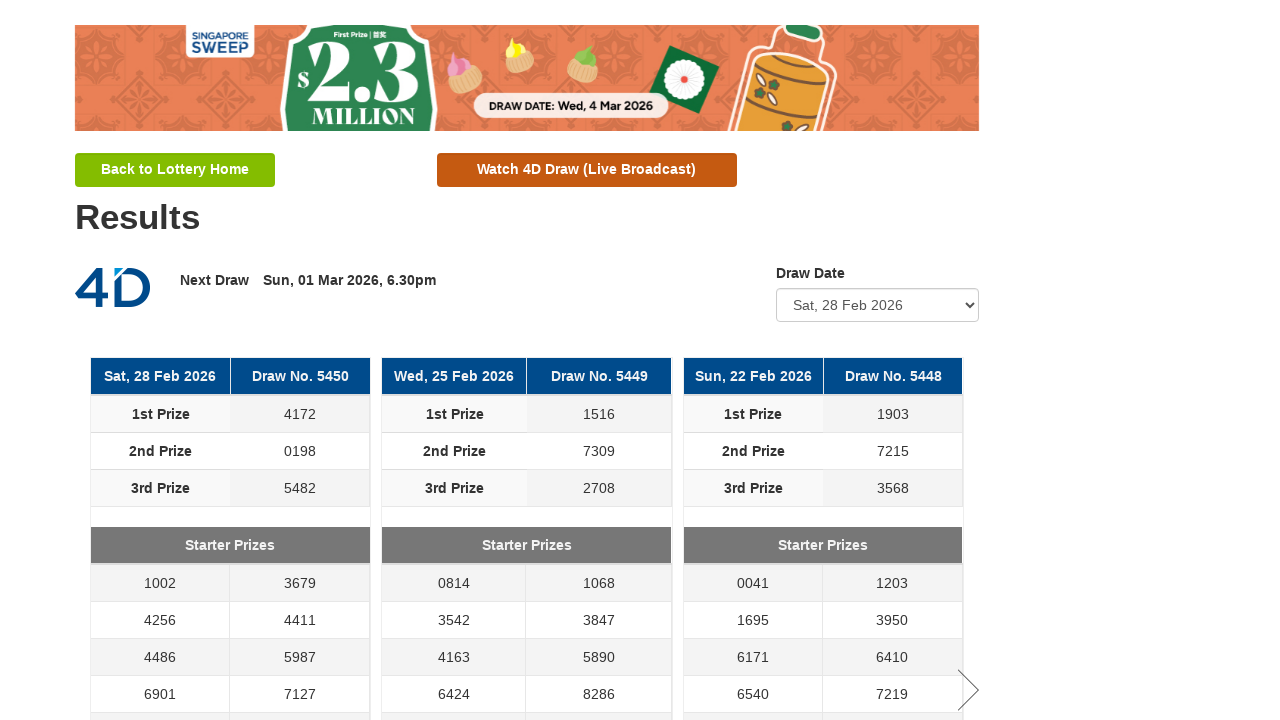